Tests a registration form on a Skillbox practice page by filling in email, password, and confirm password fields, then submitting and verifying the success message.

Starting URL: https://lm.skillbox.cc/qa_tester/module05/practice1/

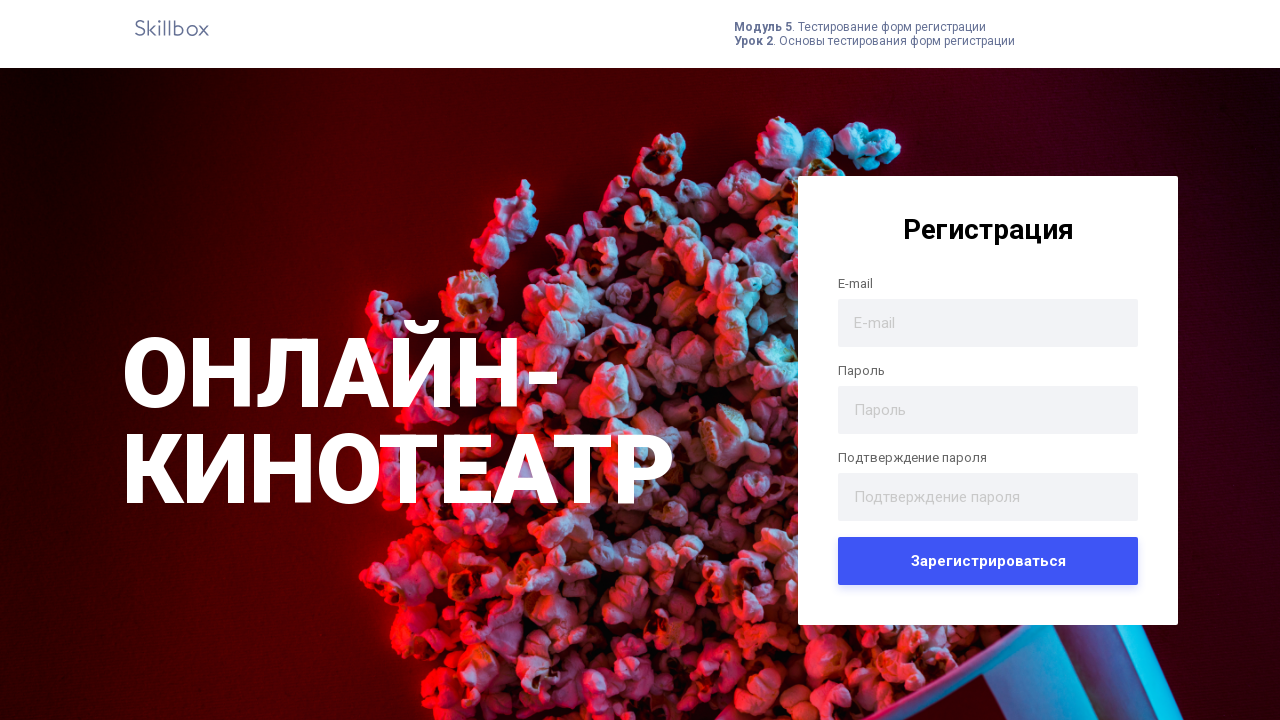

Filled email field with 'testuser847@mail.ru' on .form-input
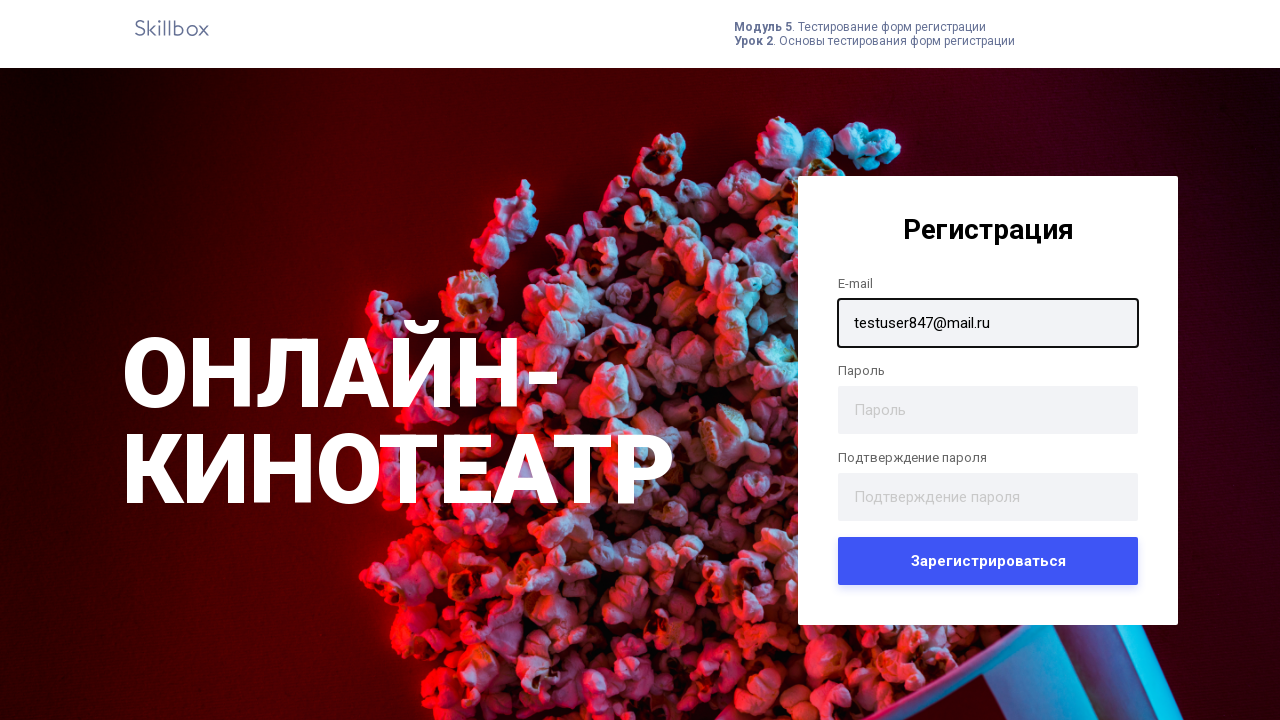

Filled password field with 'SecurePass789' on #password
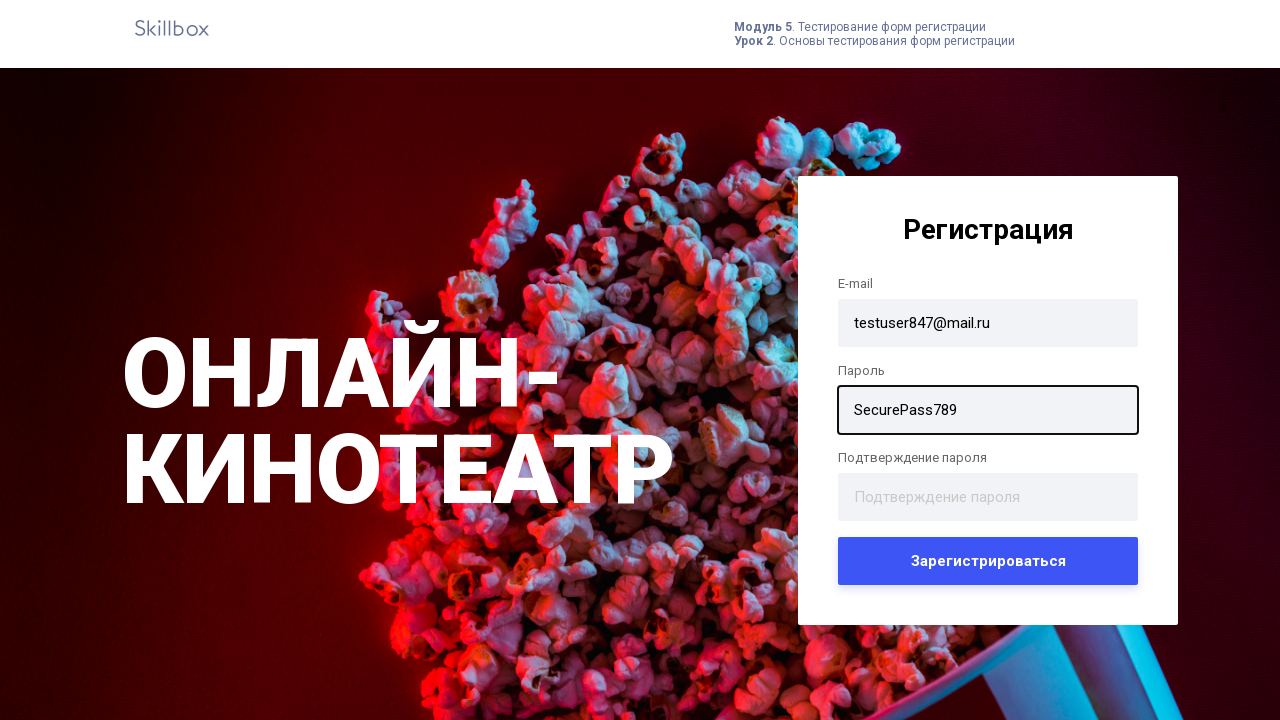

Filled confirm password field with 'SecurePass789' on input[name='confirm_password']
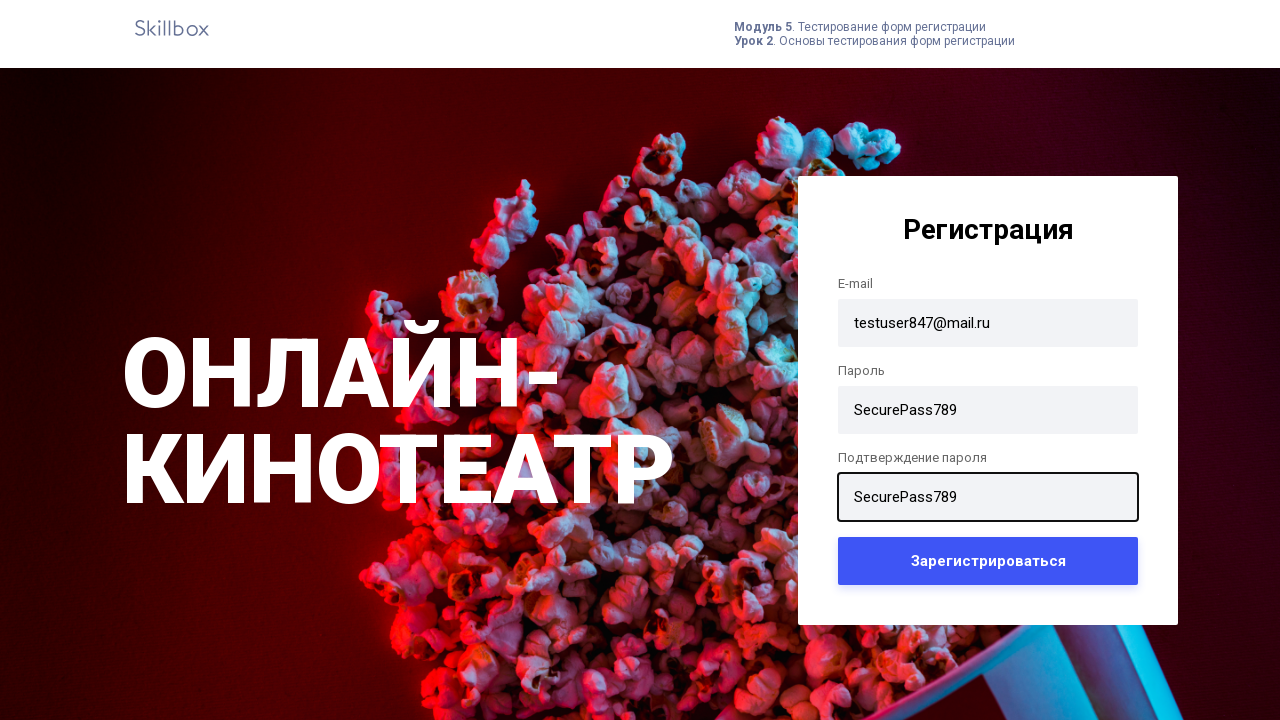

Clicked submit button to register at (988, 560) on button
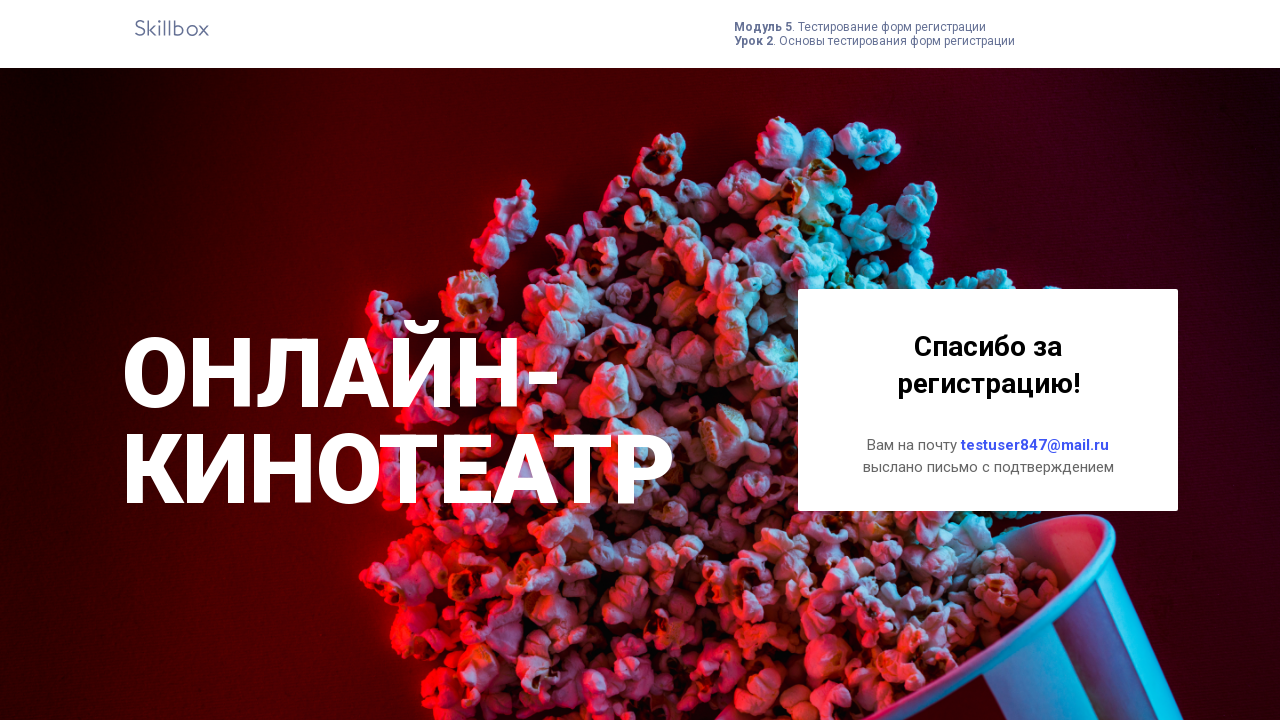

Form result message loaded
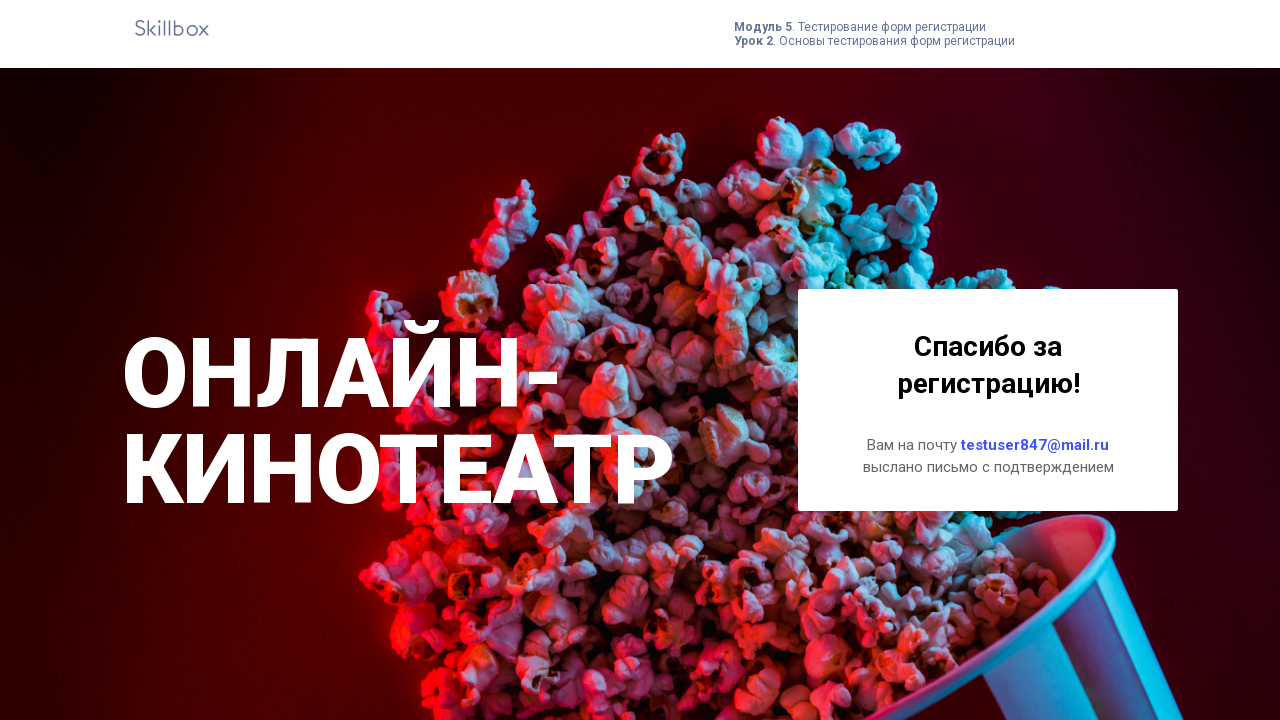

Retrieved result message text
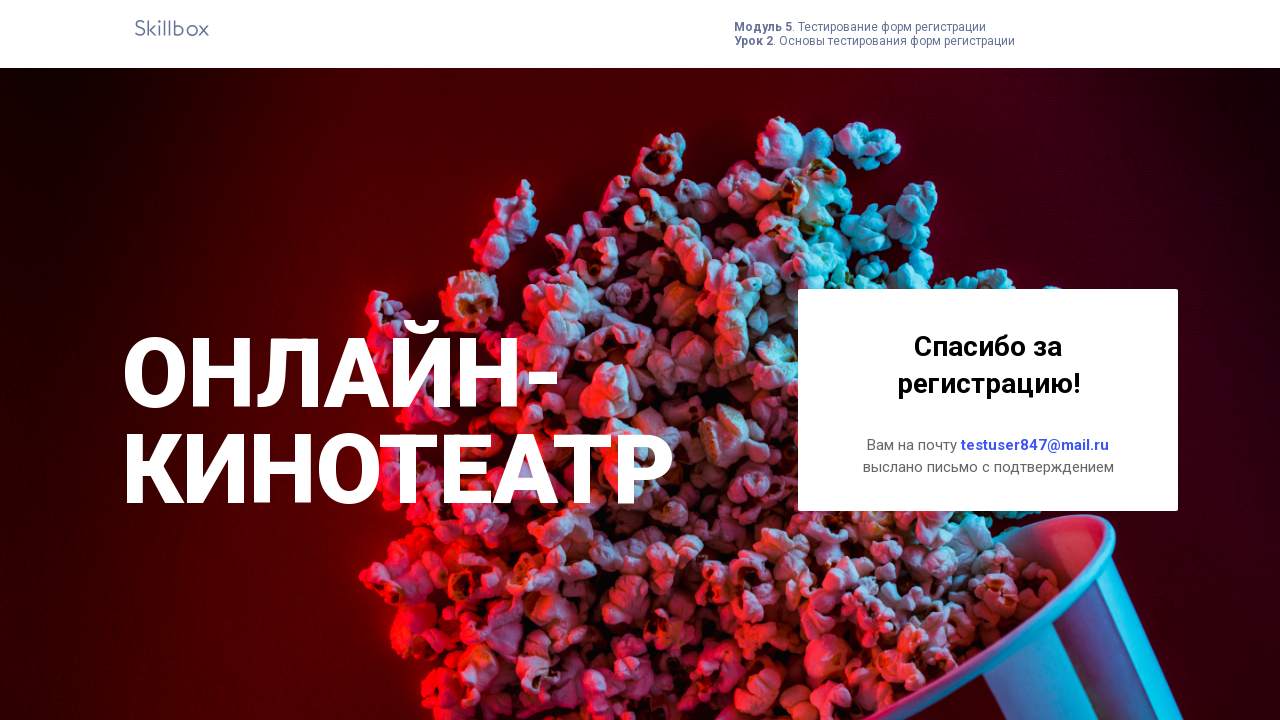

Verified success message contains email 'testuser847@mail.ru'
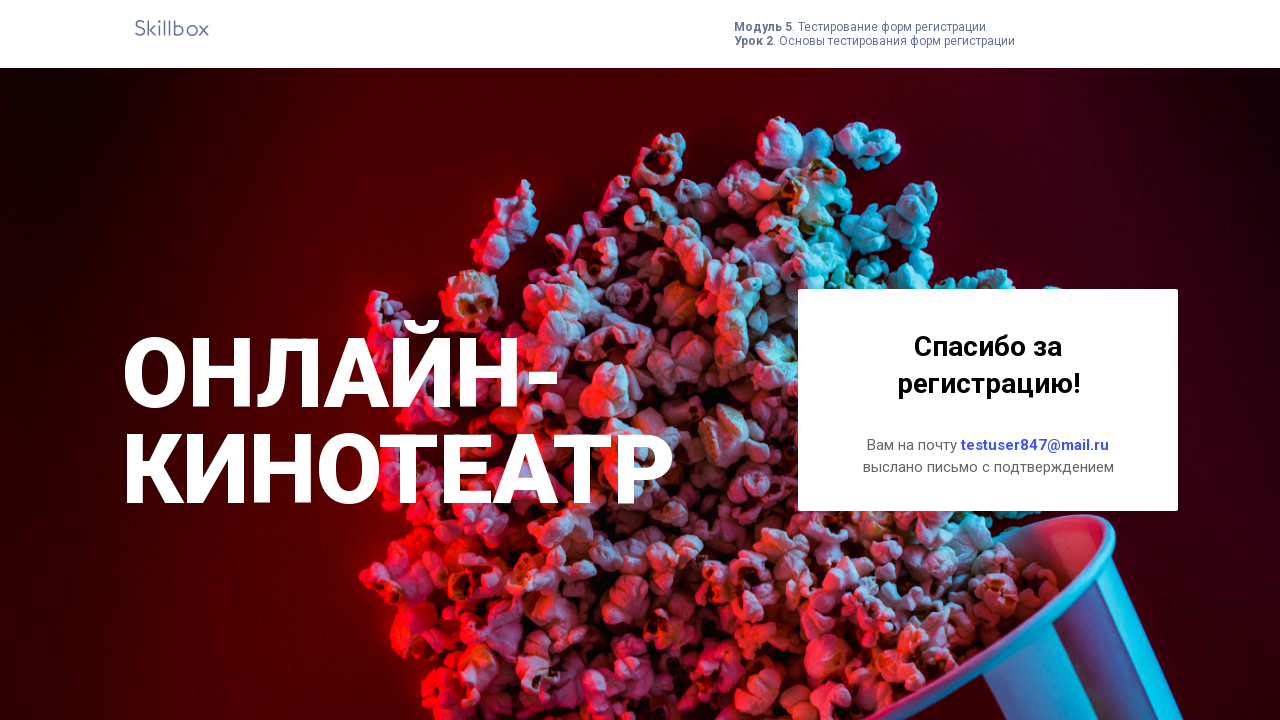

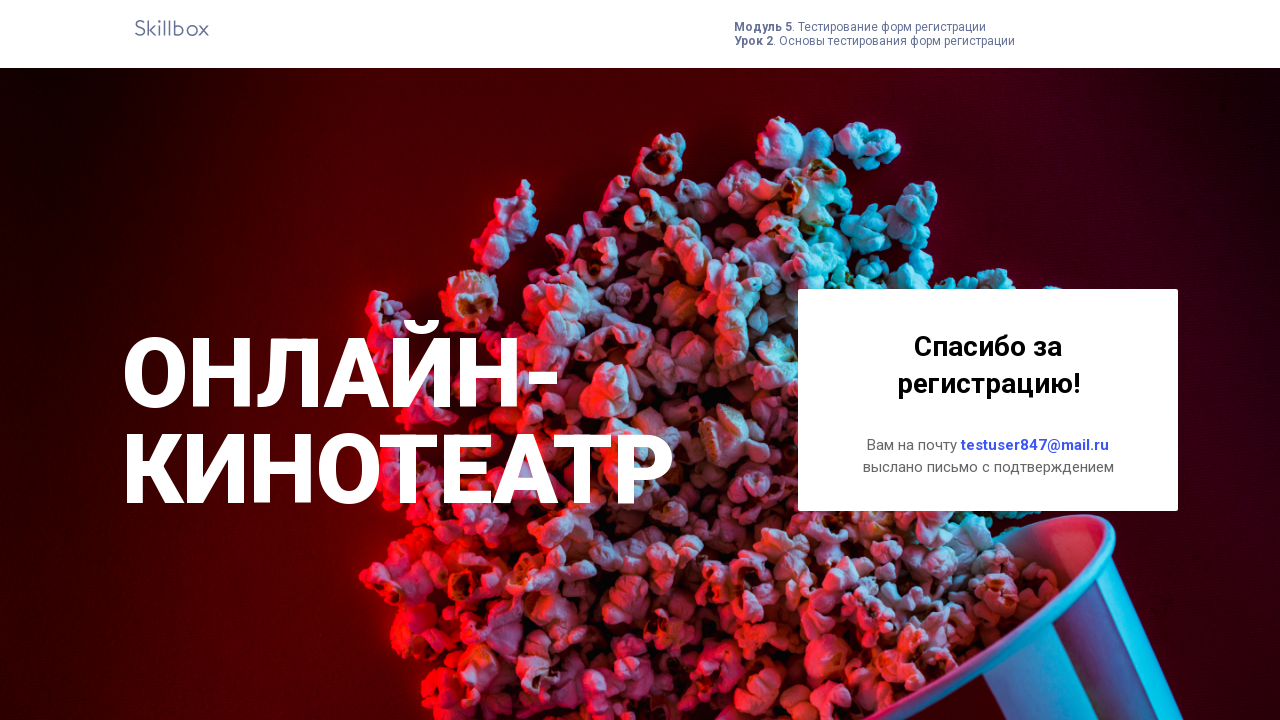